Tests browser window management operations on YouTube by maximizing, minimizing, and making the window fullscreen, while verifying the page title at different states.

Starting URL: https://www.youtube.com/

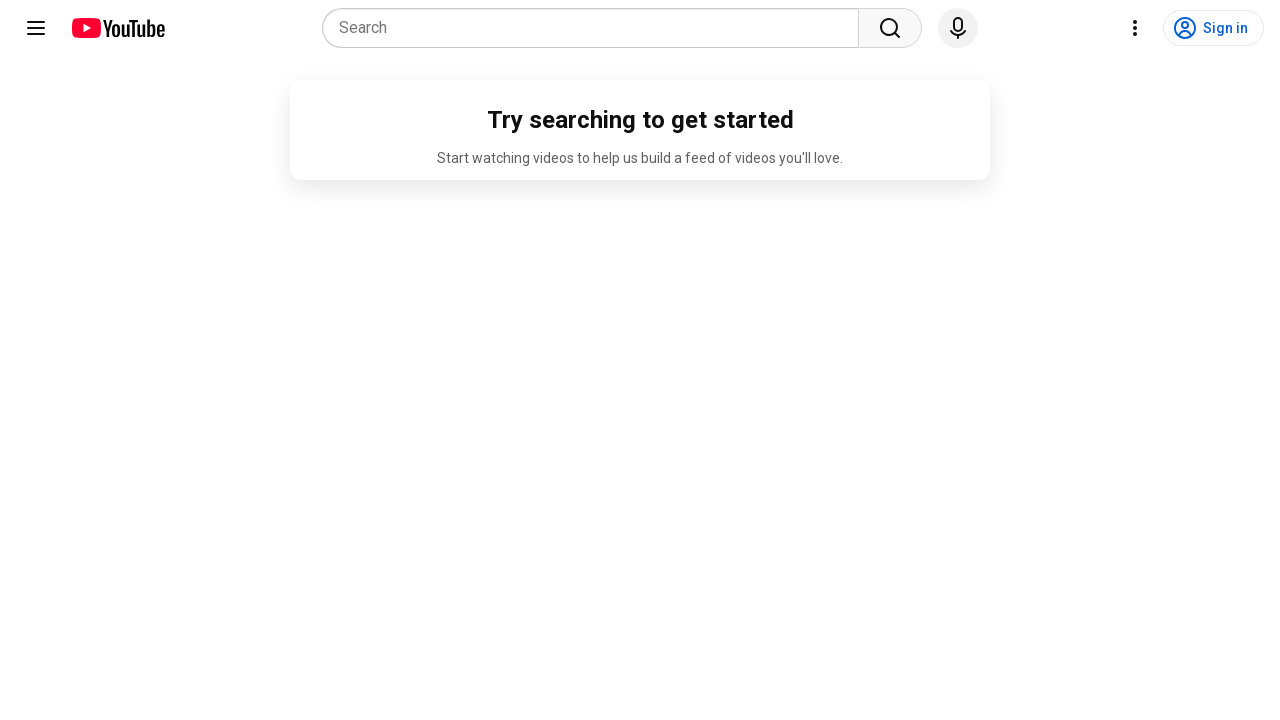

Set viewport size to 1920x1080 (maximized window)
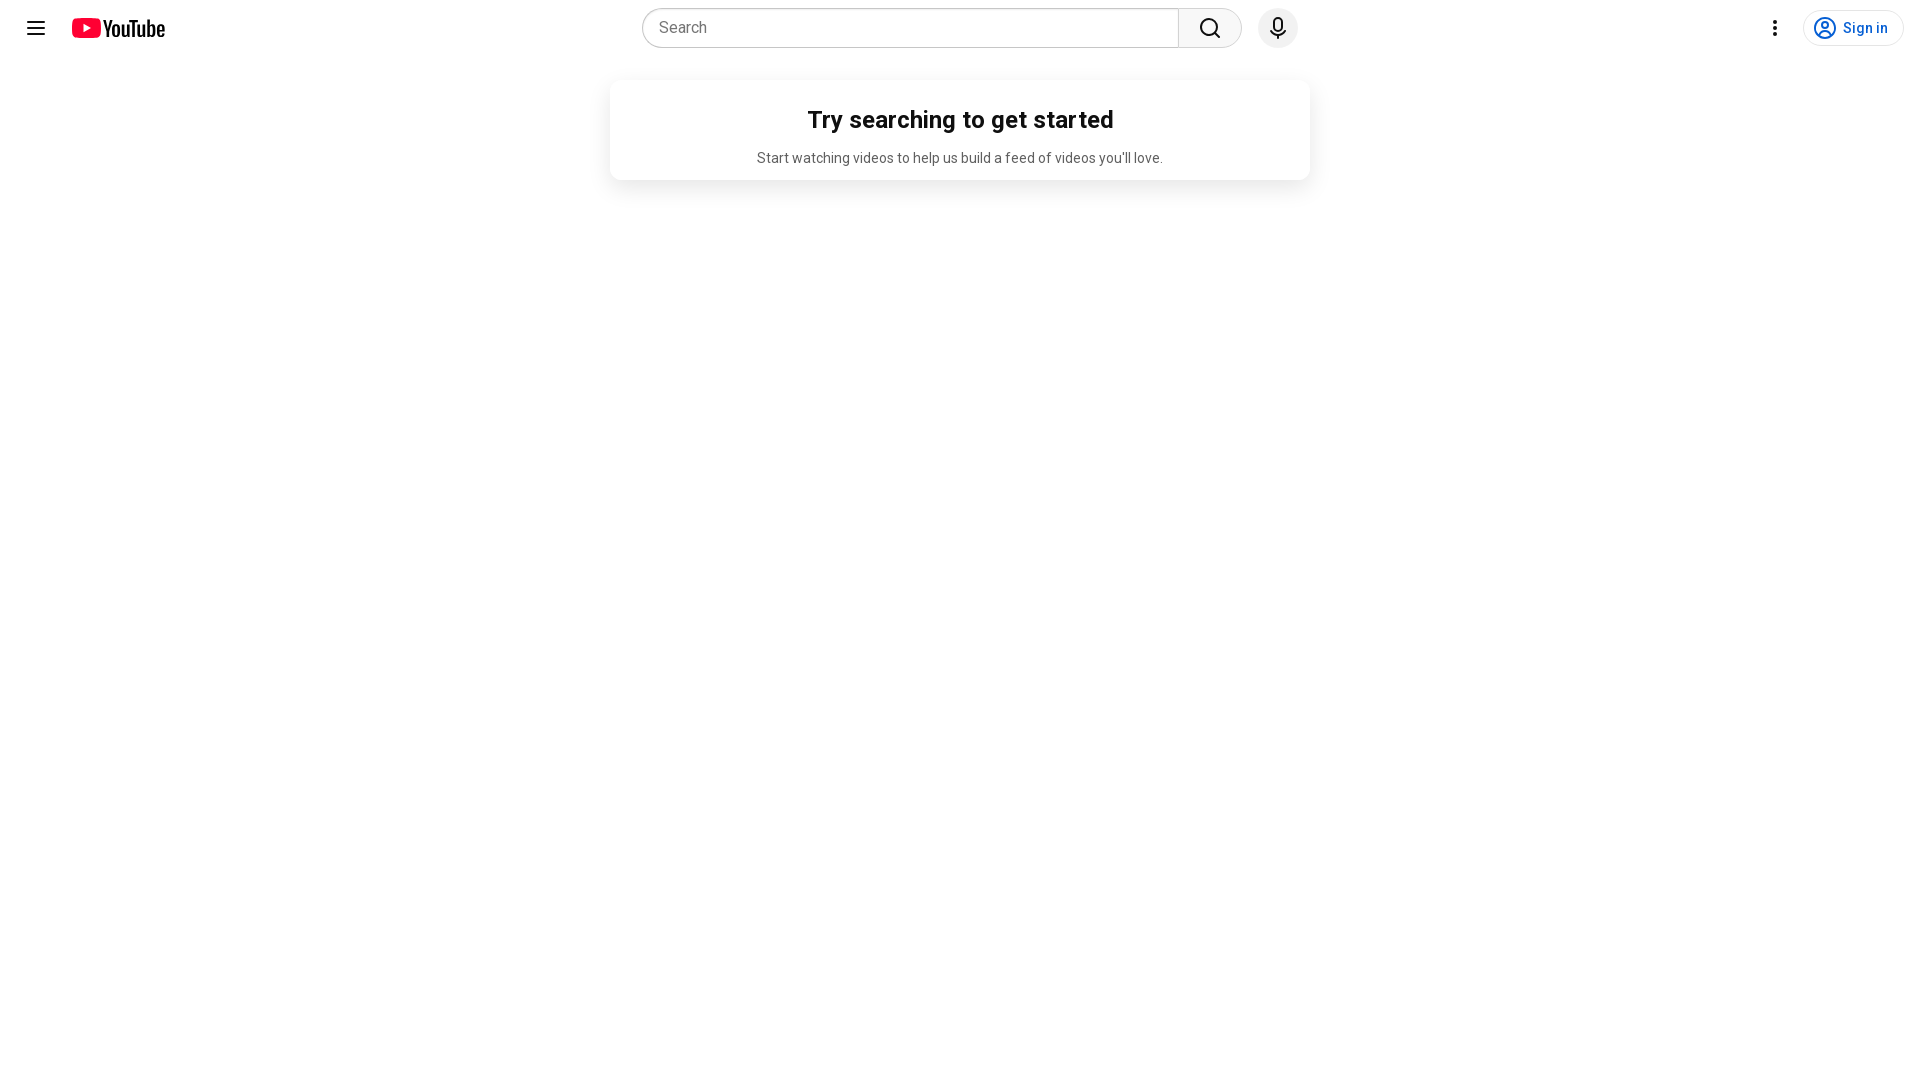

Page loaded with domcontentloaded state
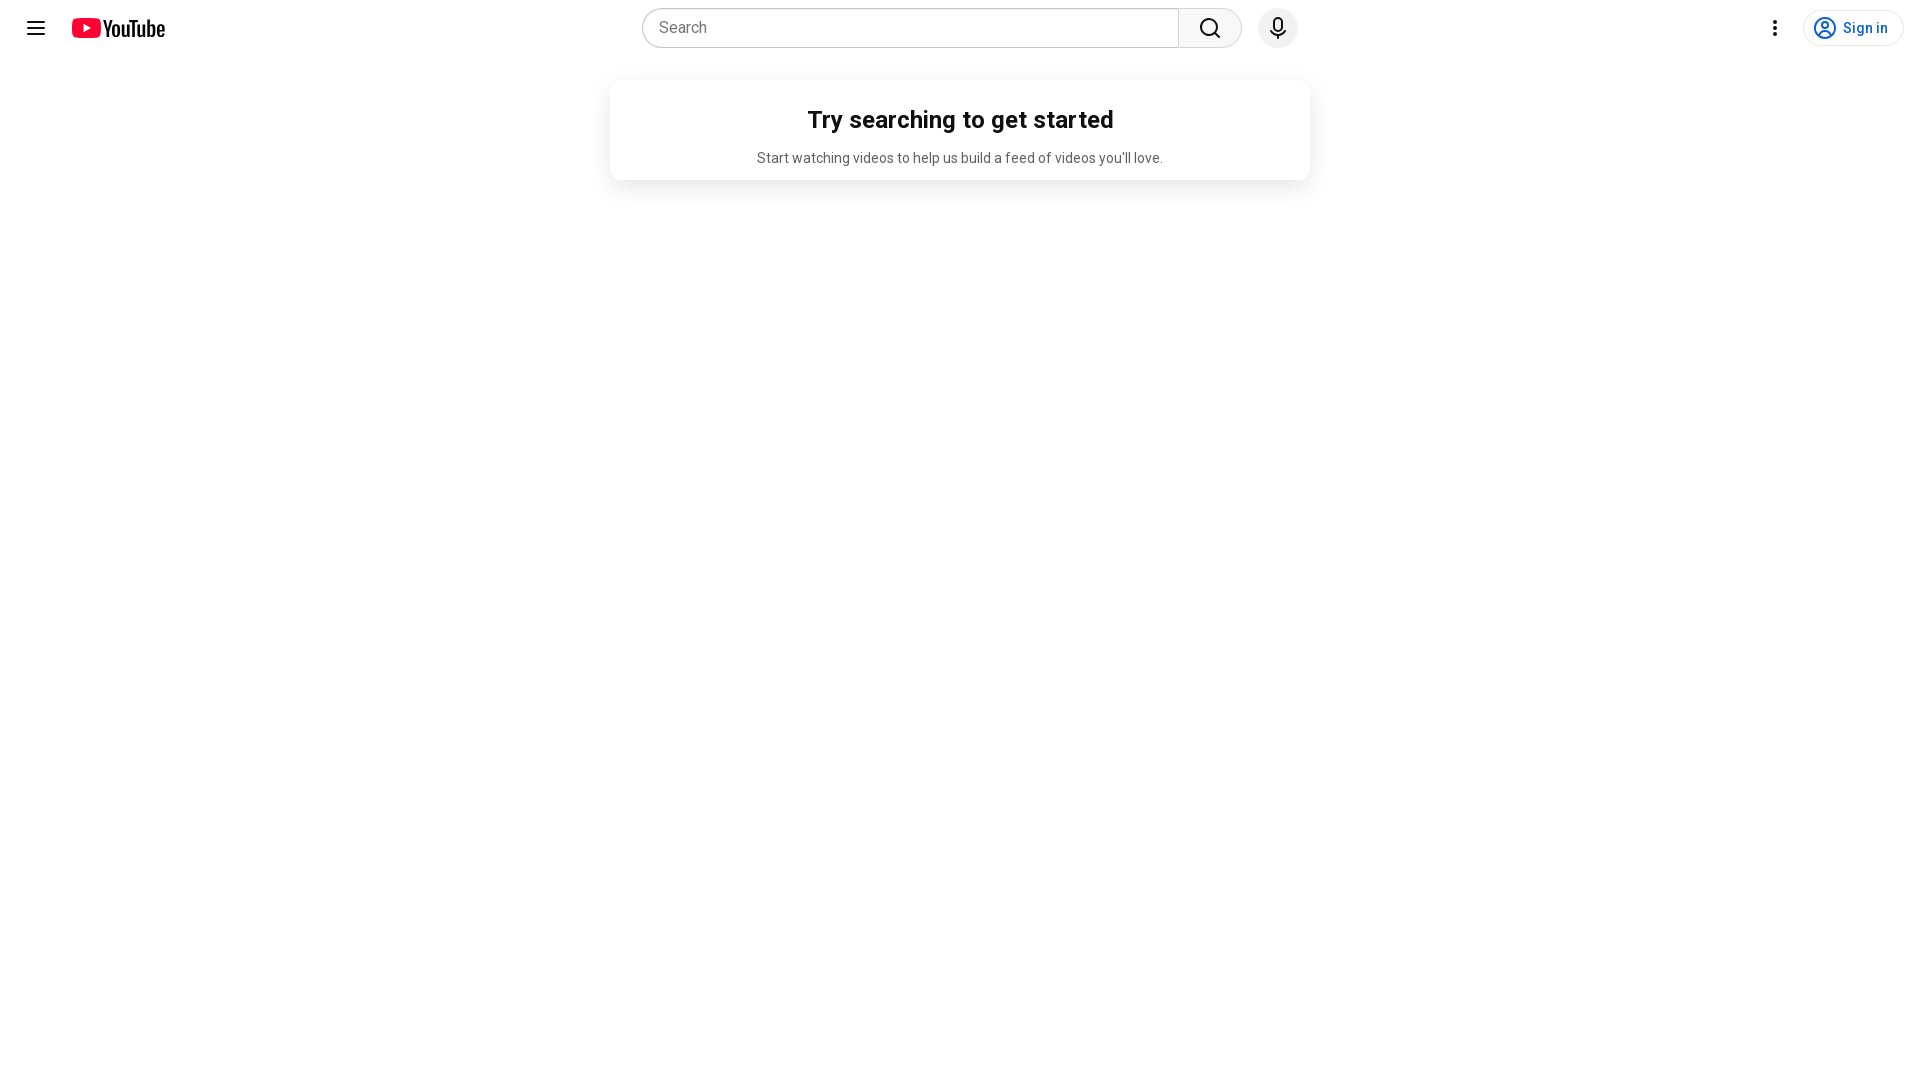

Retrieved page title: 'YouTube'
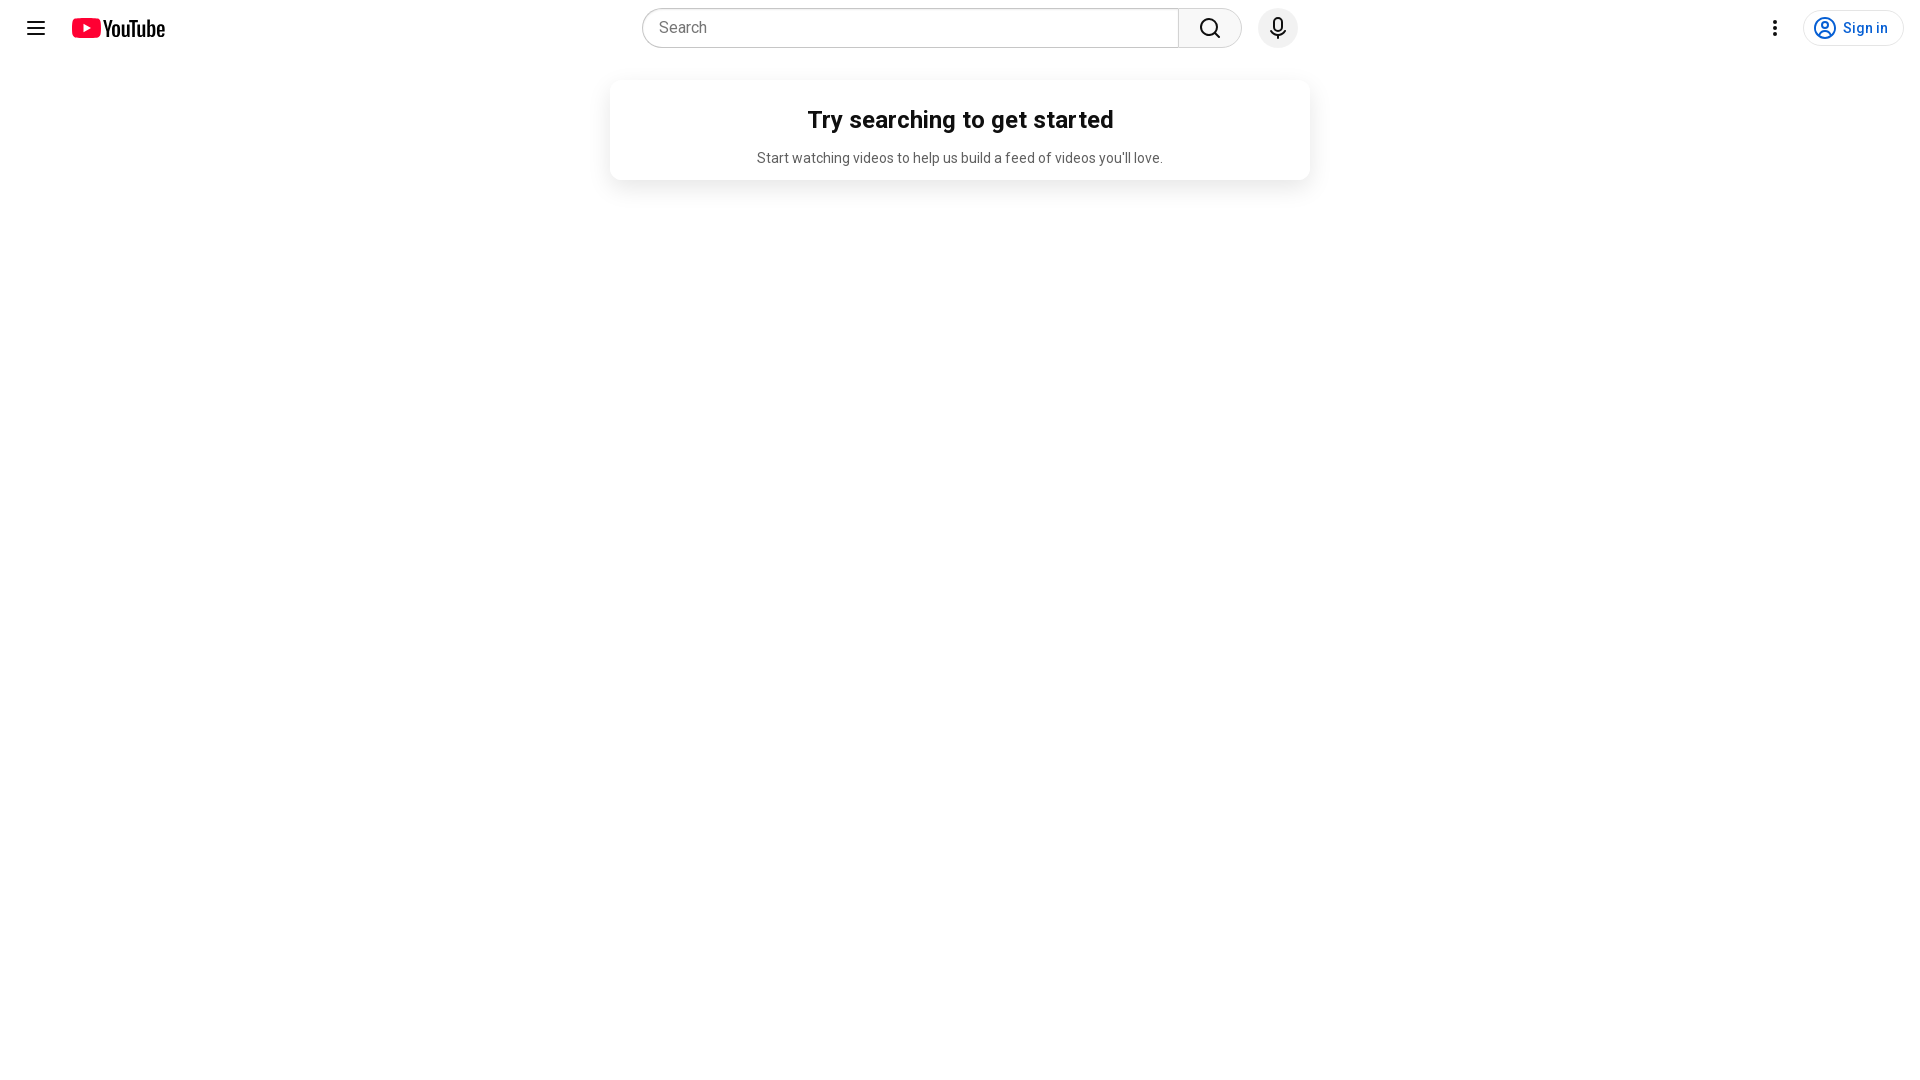

Page title verification failed - does not contain 'video'
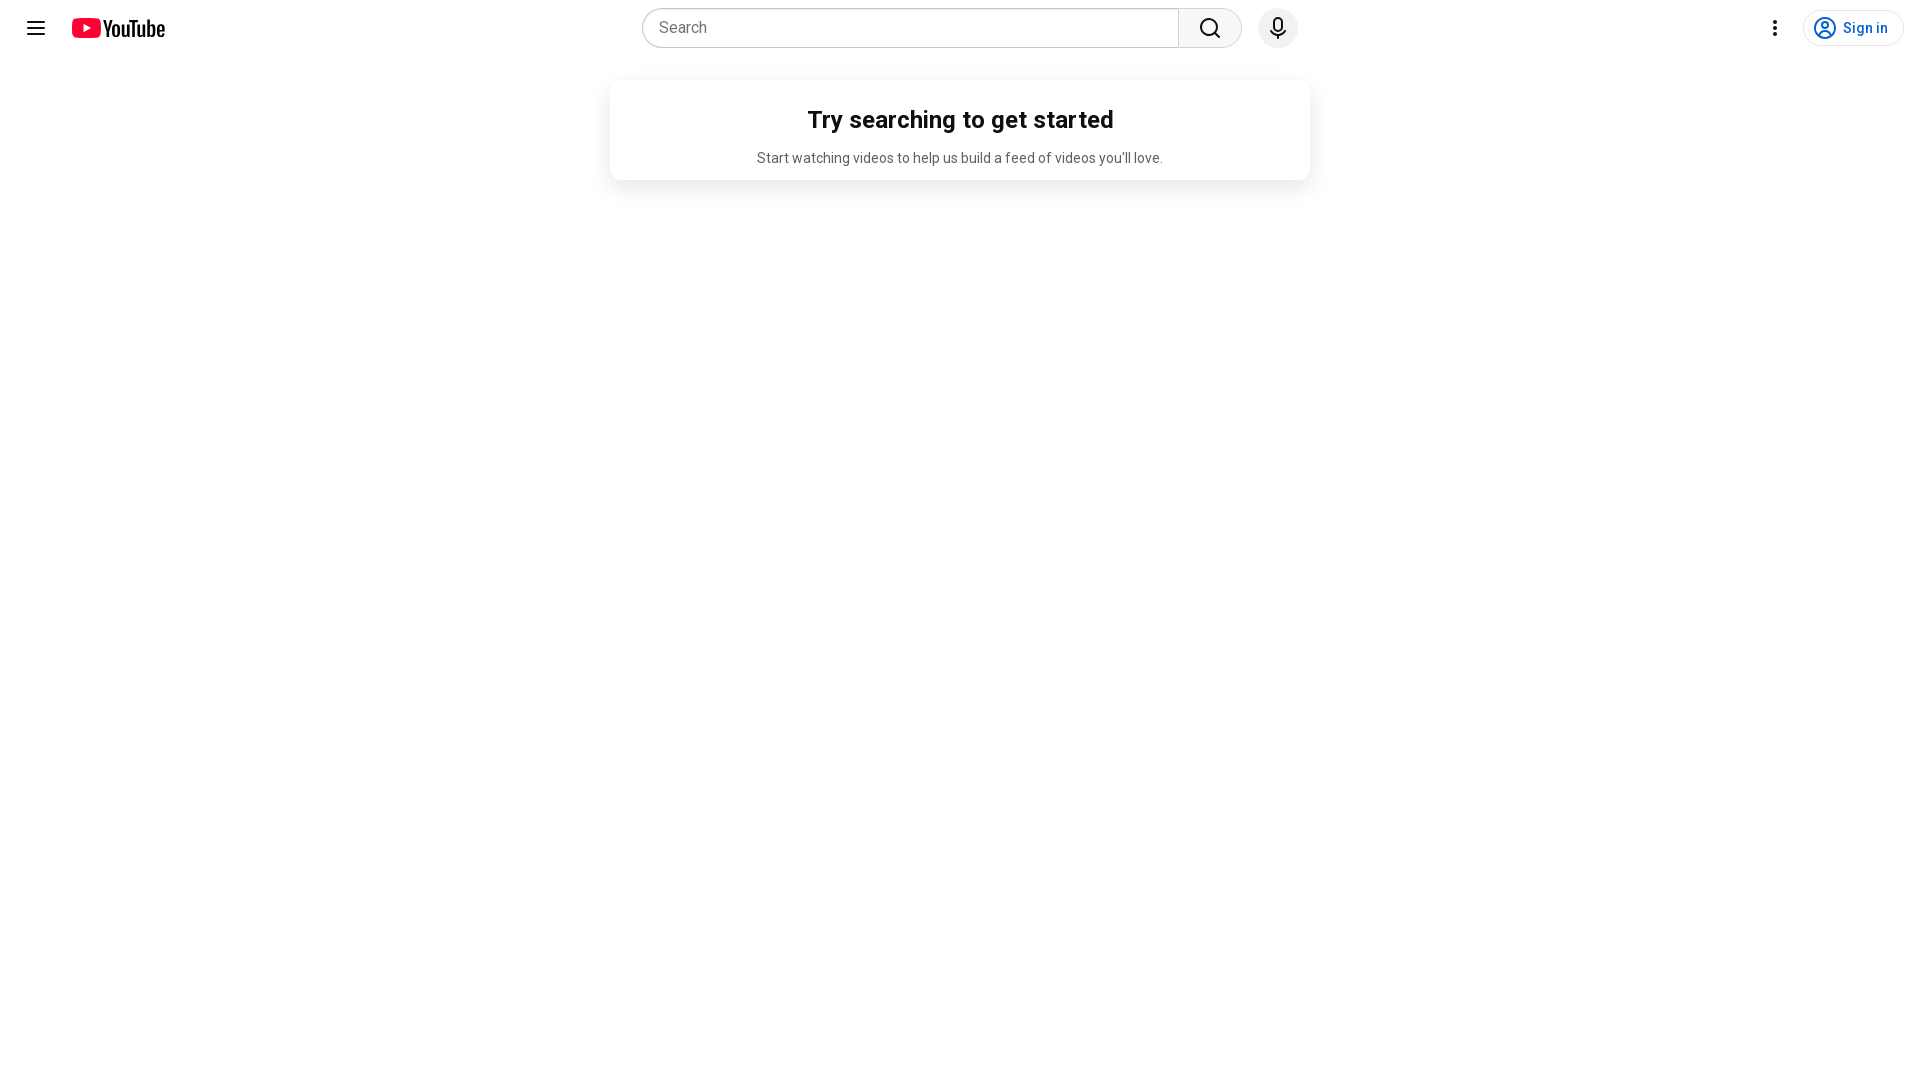

Retrieved page title again: 'YouTube'
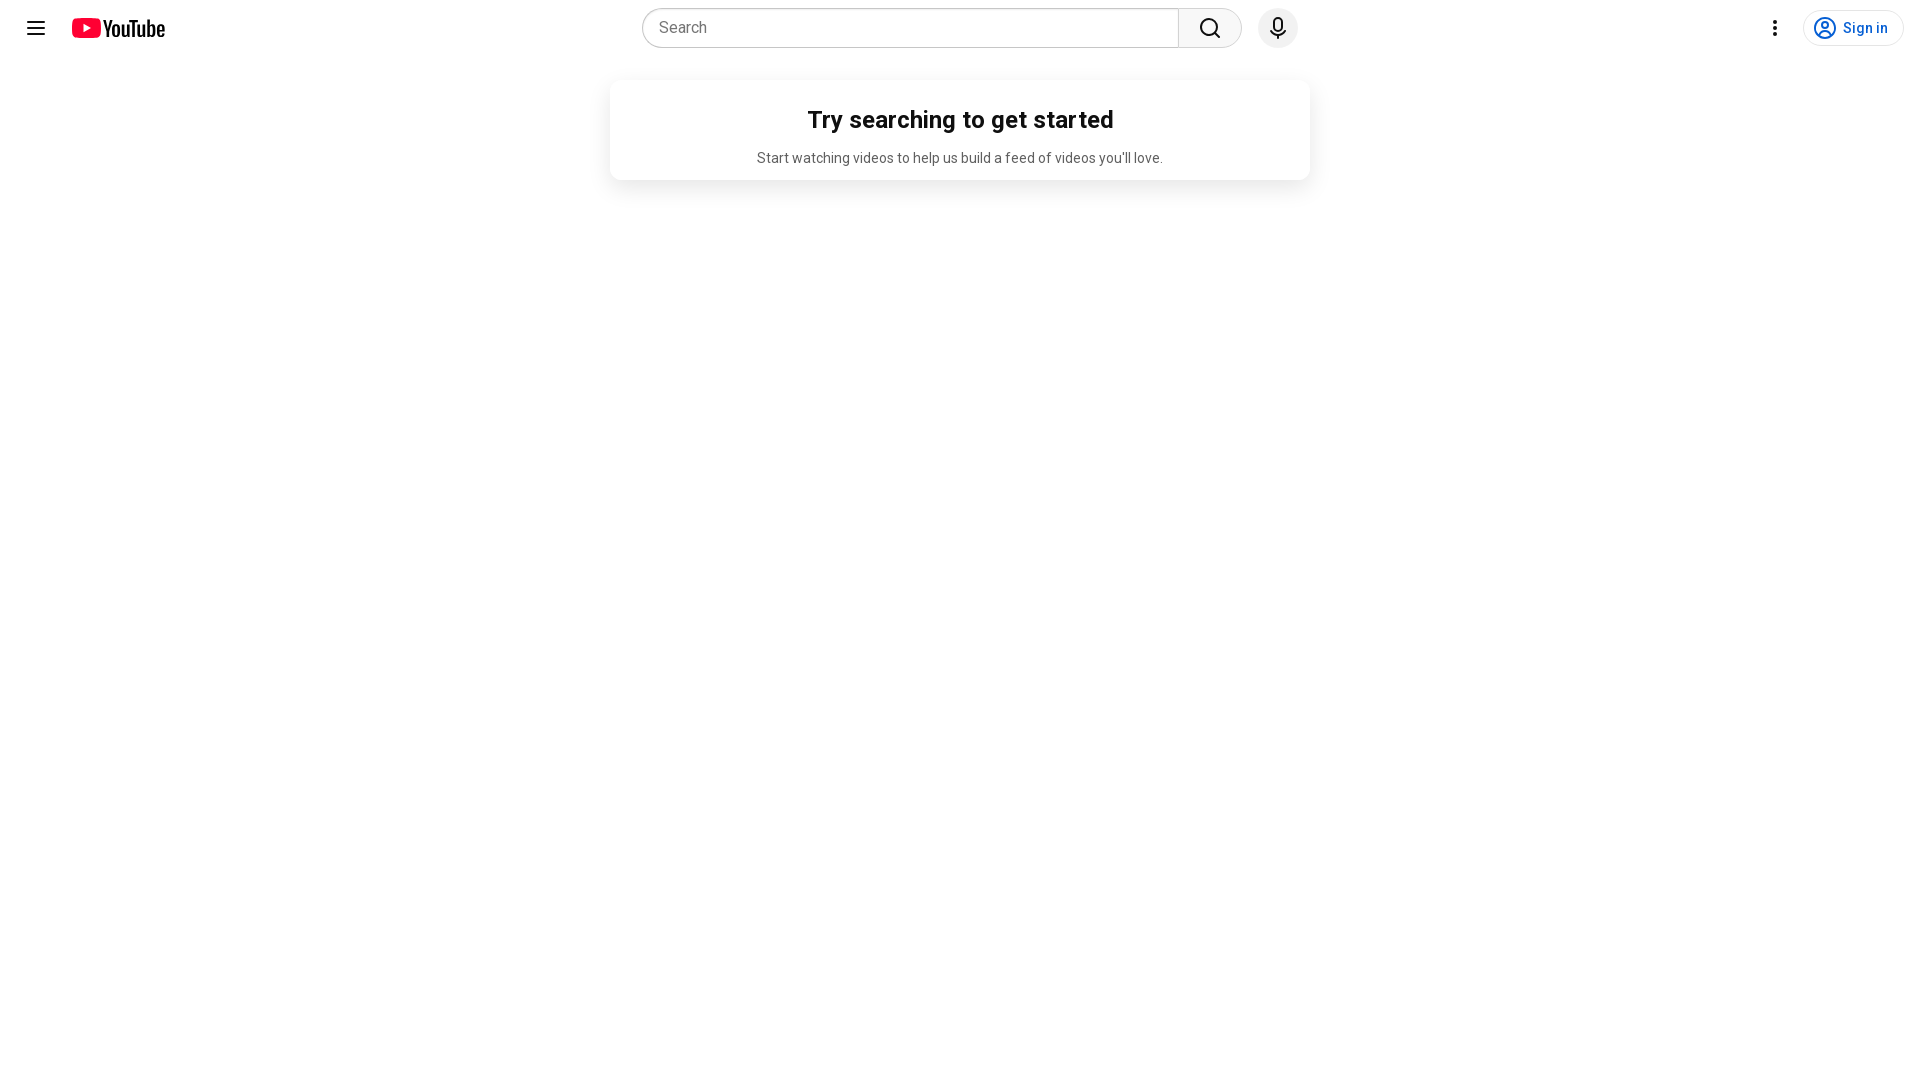

Second page title verification failed - does not contain 'video'
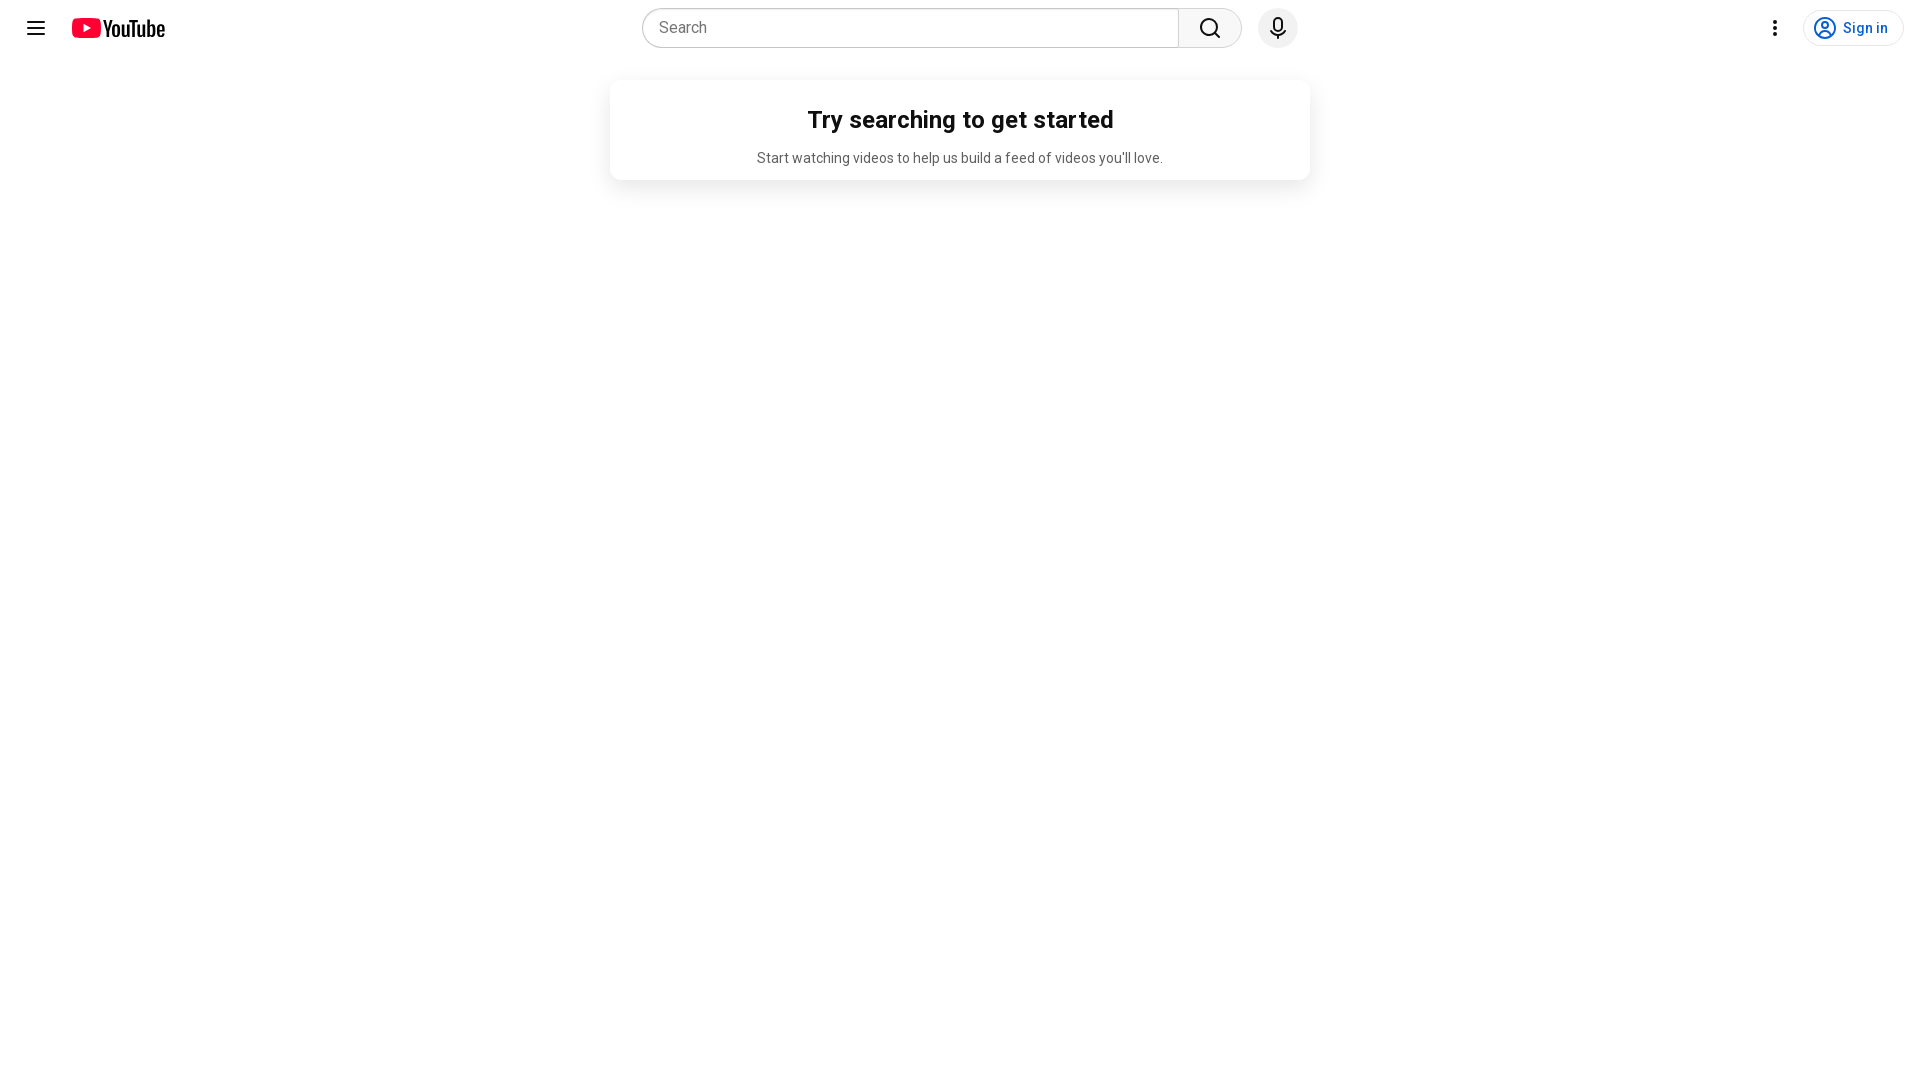

Waited 2 seconds to simulate fullscreen mode transition
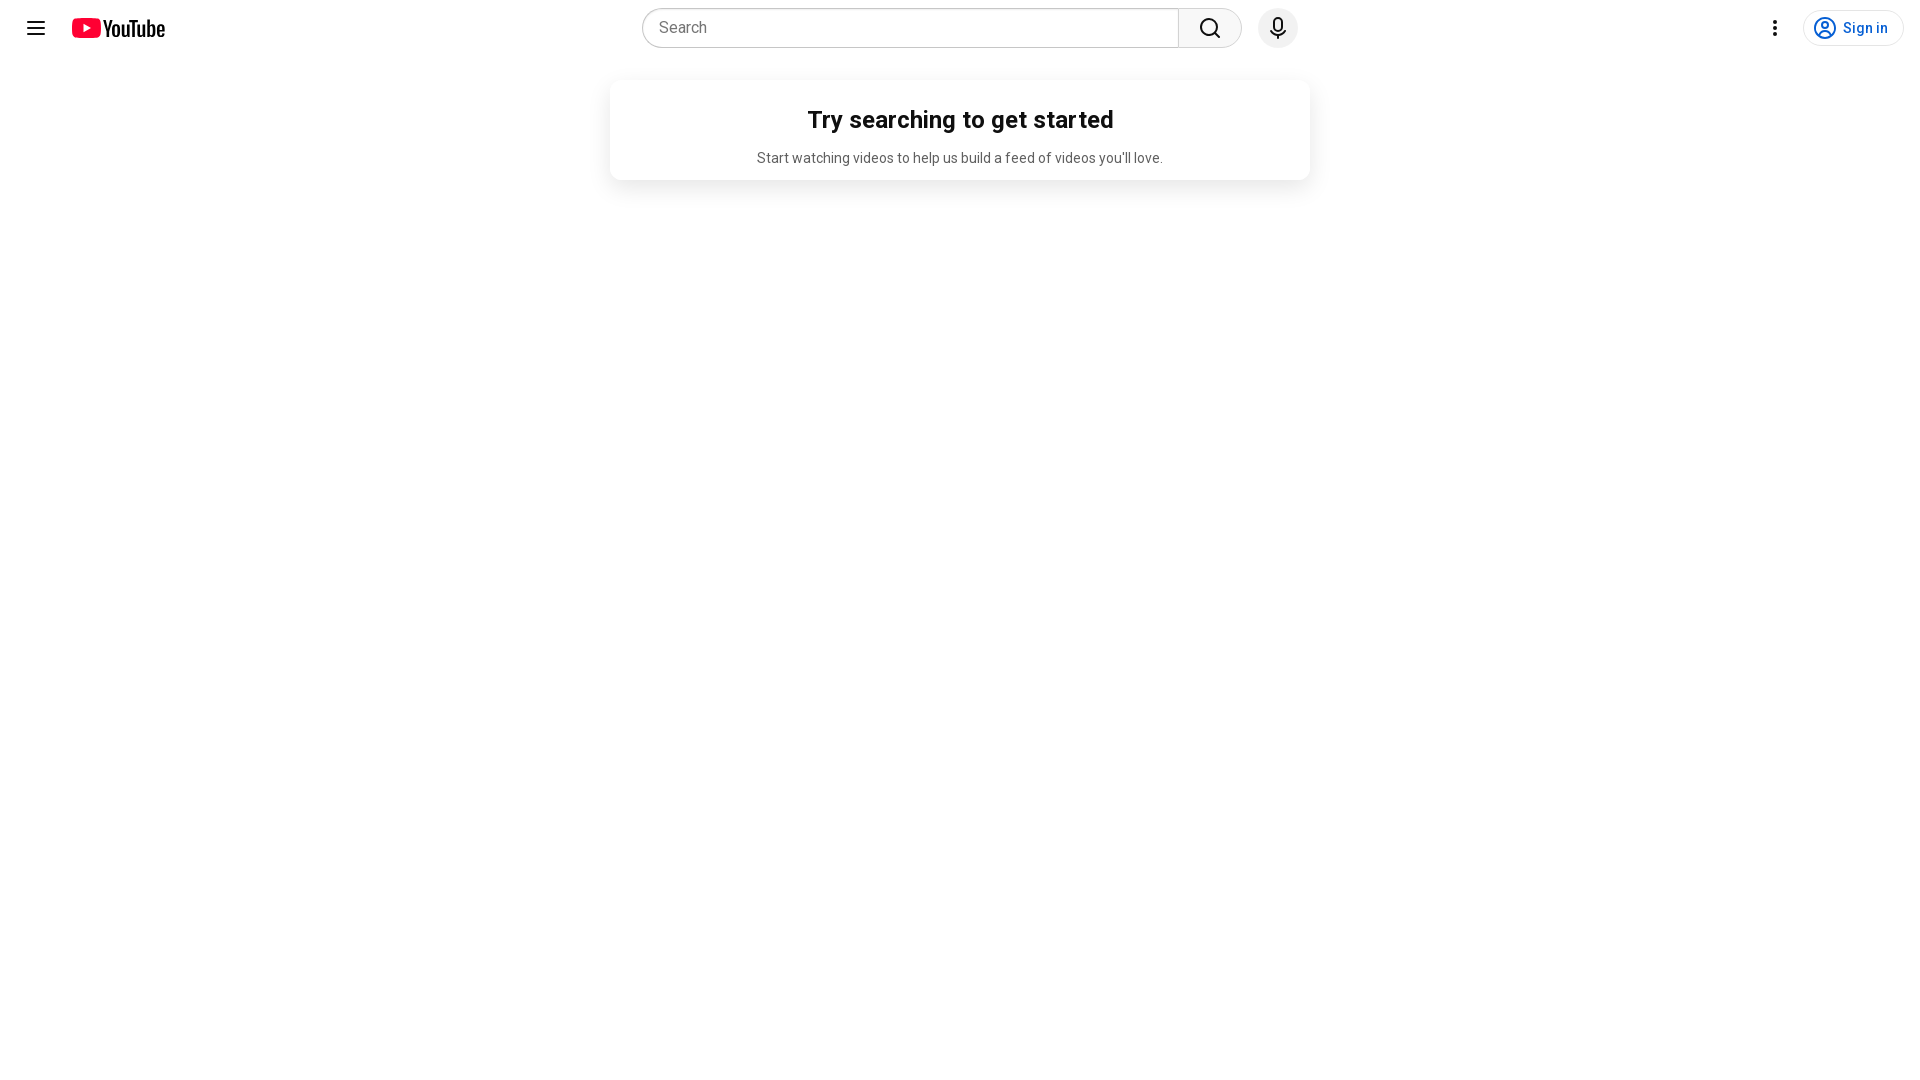

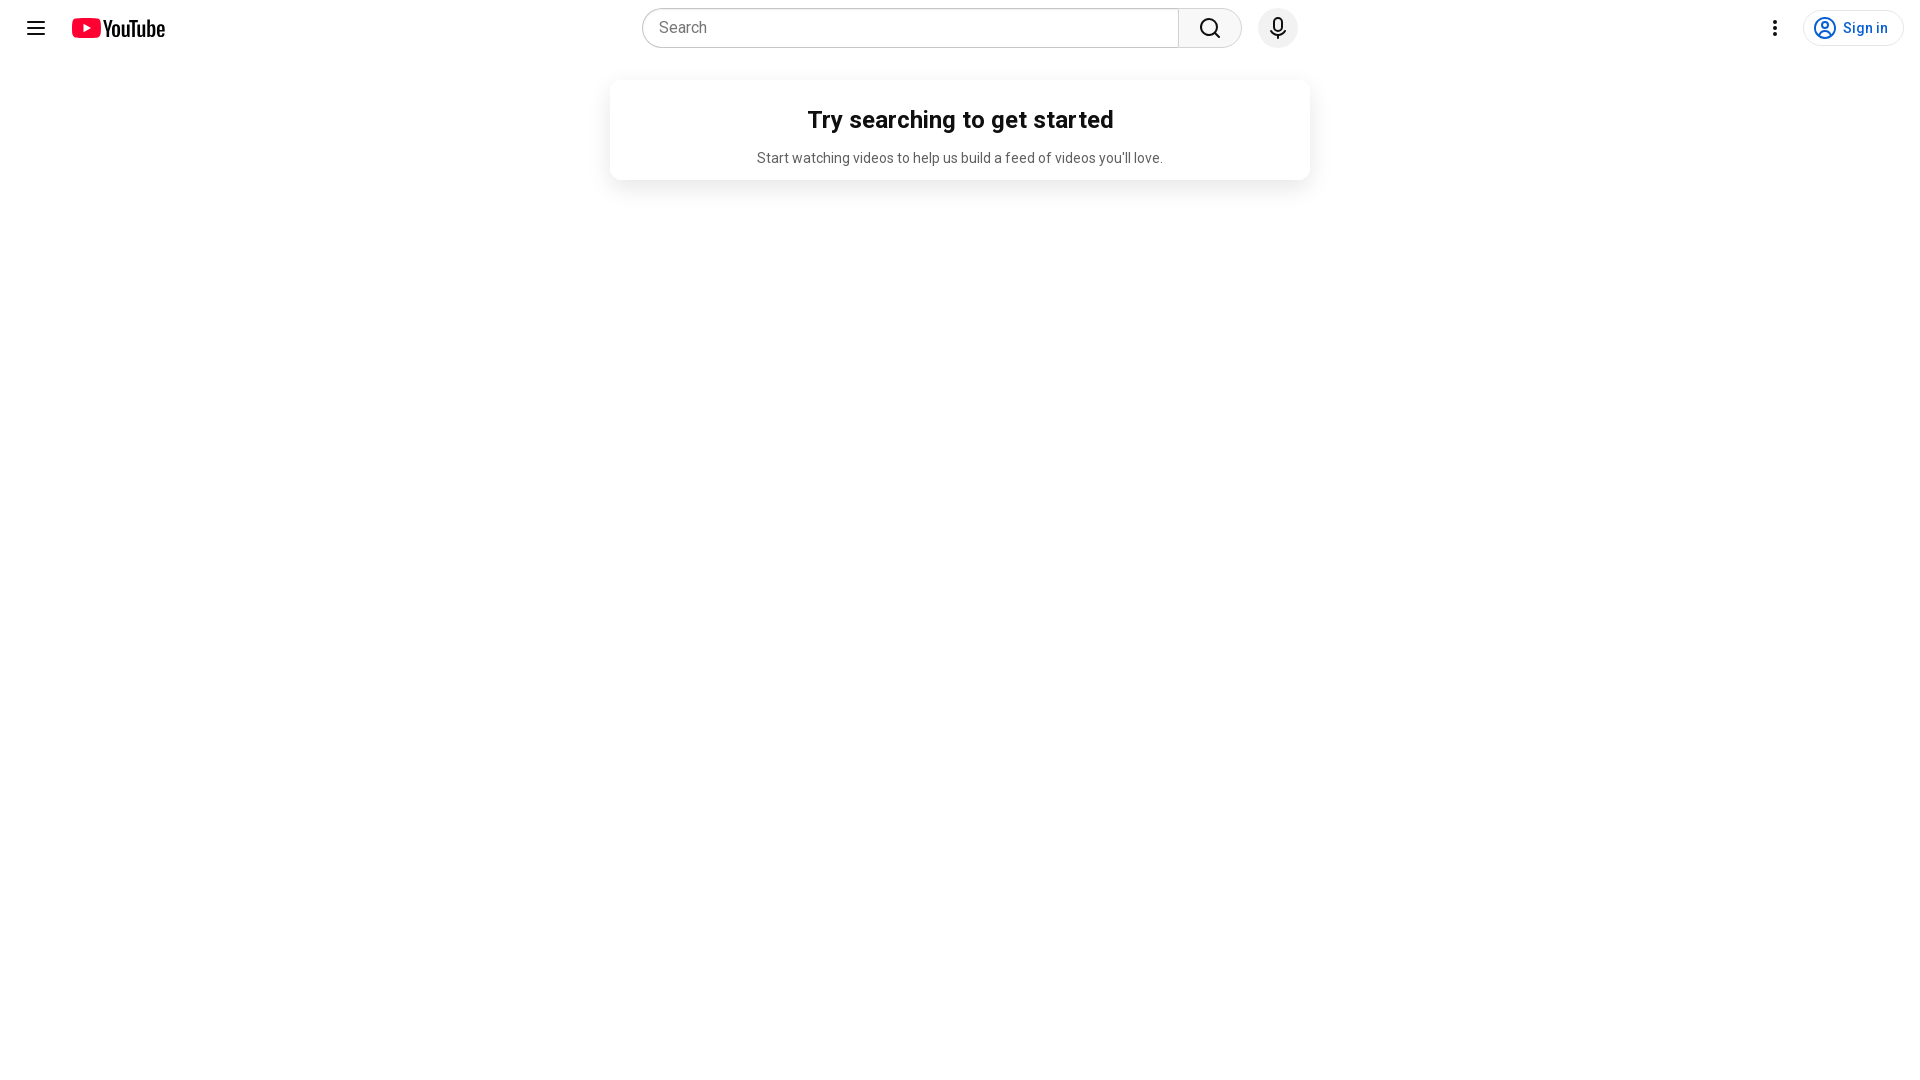